Tests the card type toggle functionality by switching to view business credit cards

Starting URL: https://pnfp.myapexcard.com/info

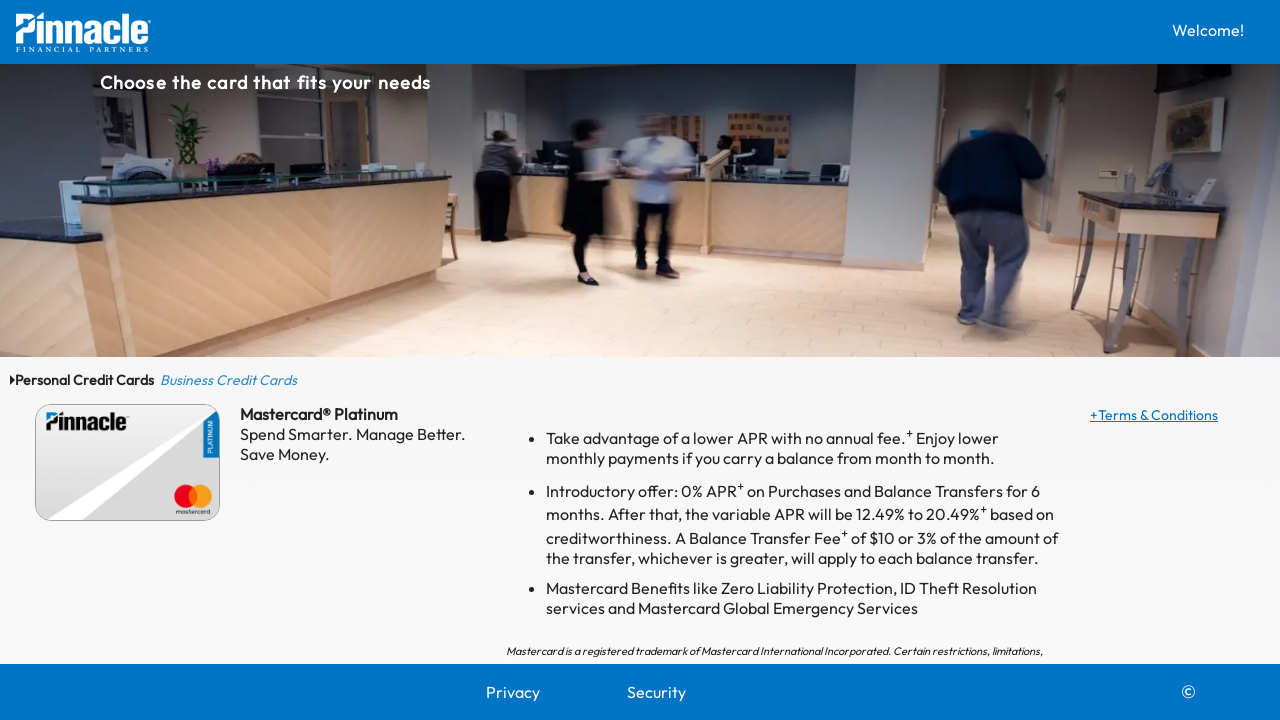

Located the card type toggle link
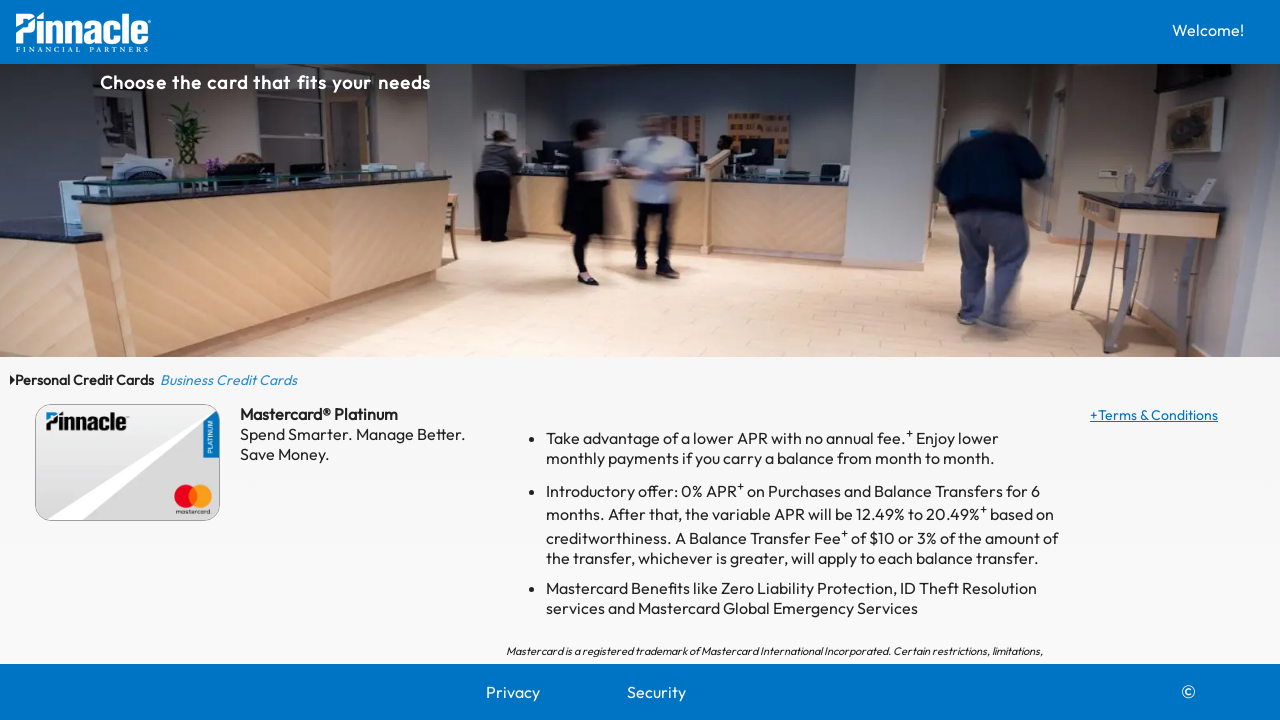

Toggle link is visible
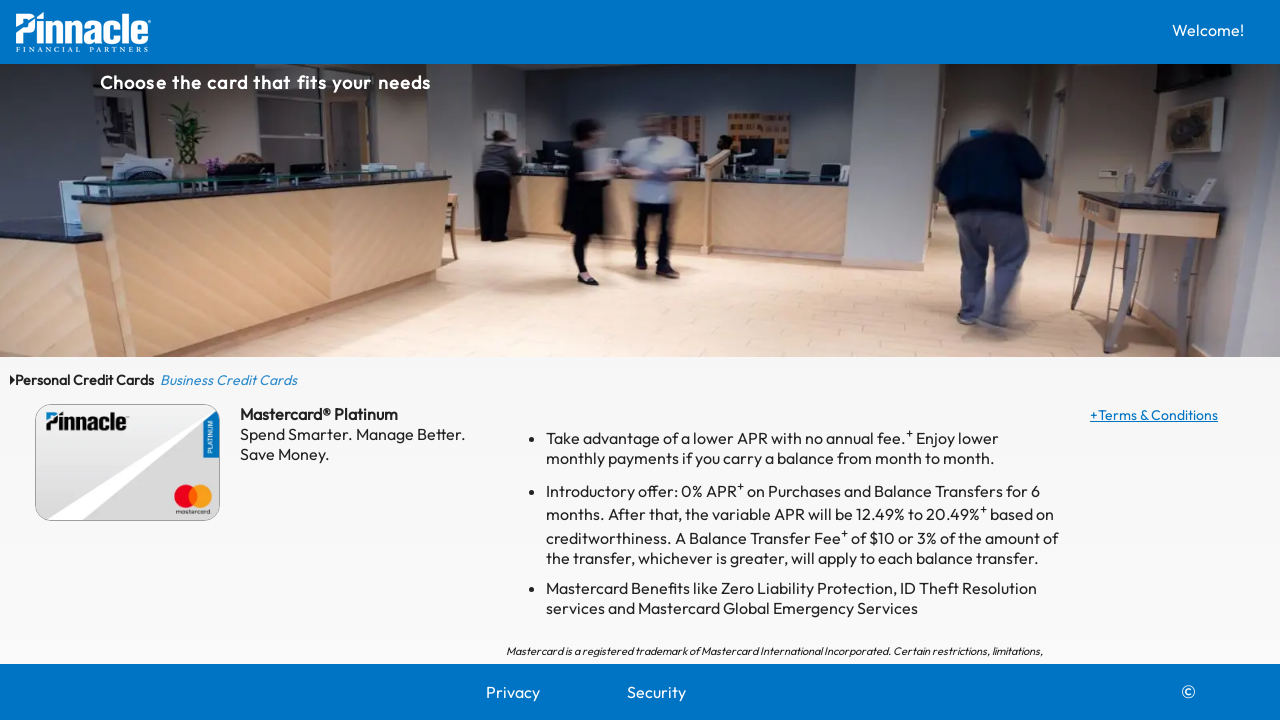

Clicked toggle link to switch to business credit cards view at (232, 380) on #productSelector_categorySwitch_link
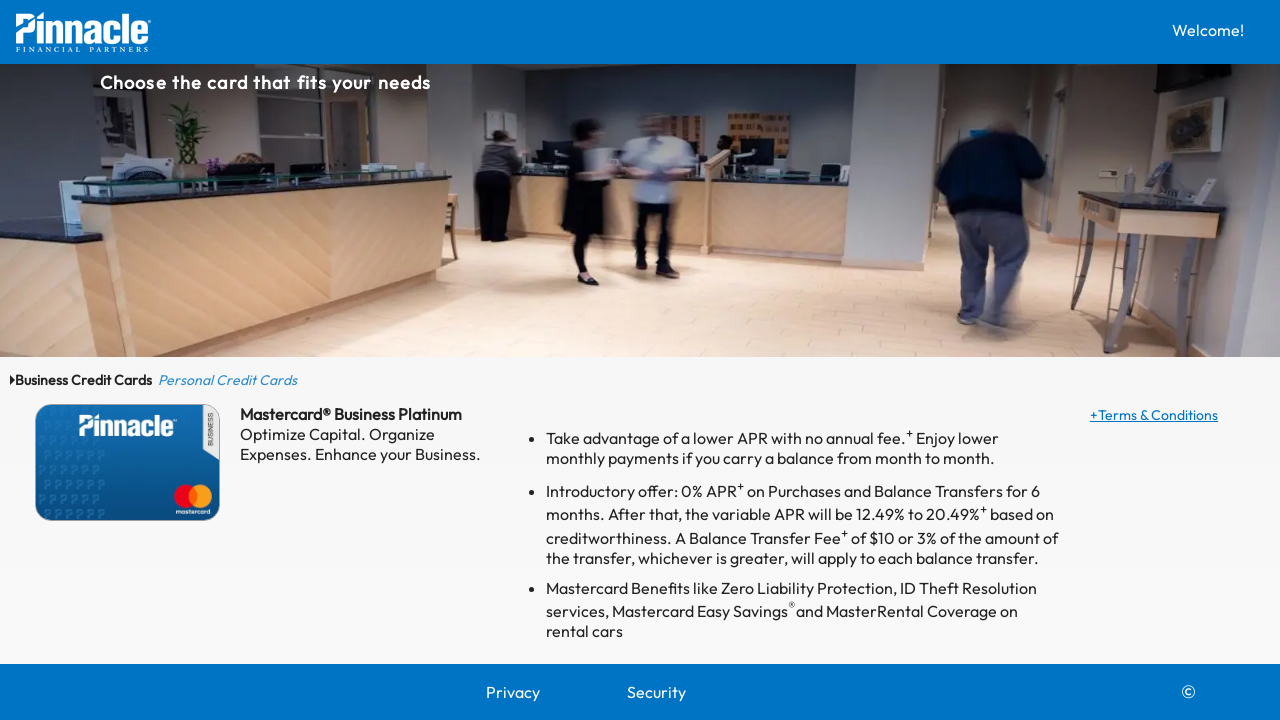

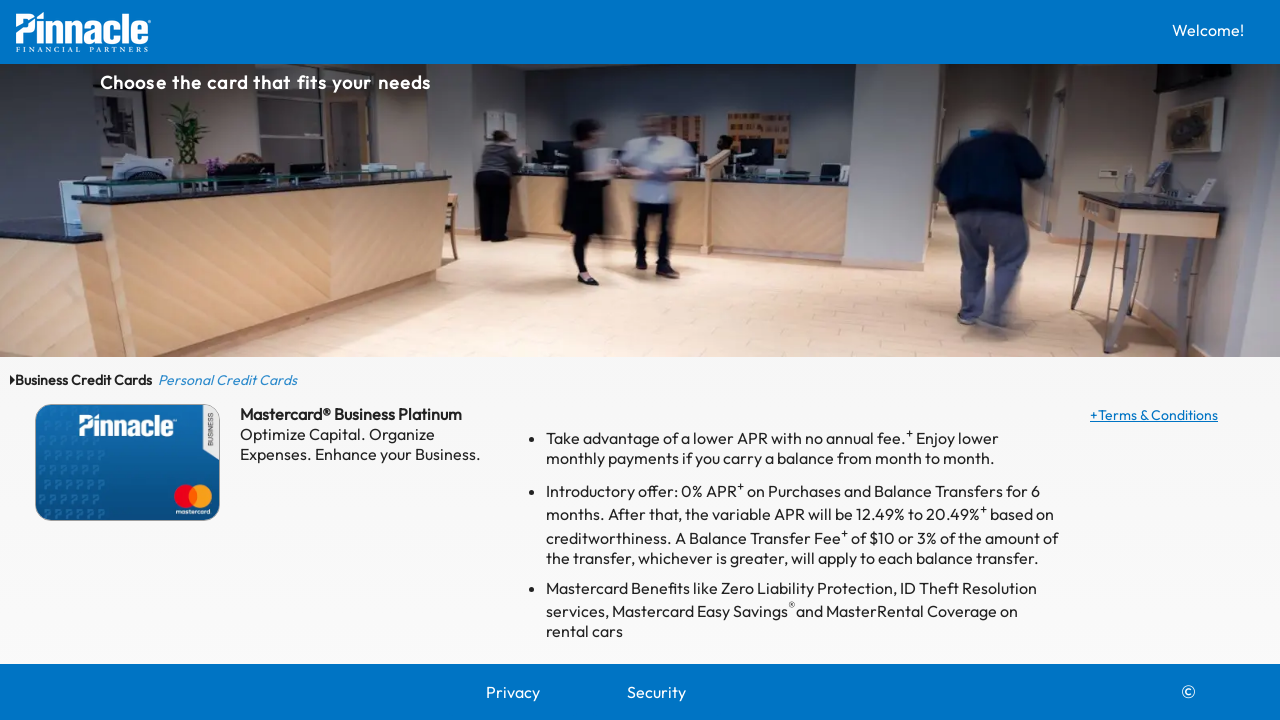